Tests Sign-In button responsiveness by verifying visibility at different screen widths

Starting URL: https://e-commerce-client-swart.vercel.app/

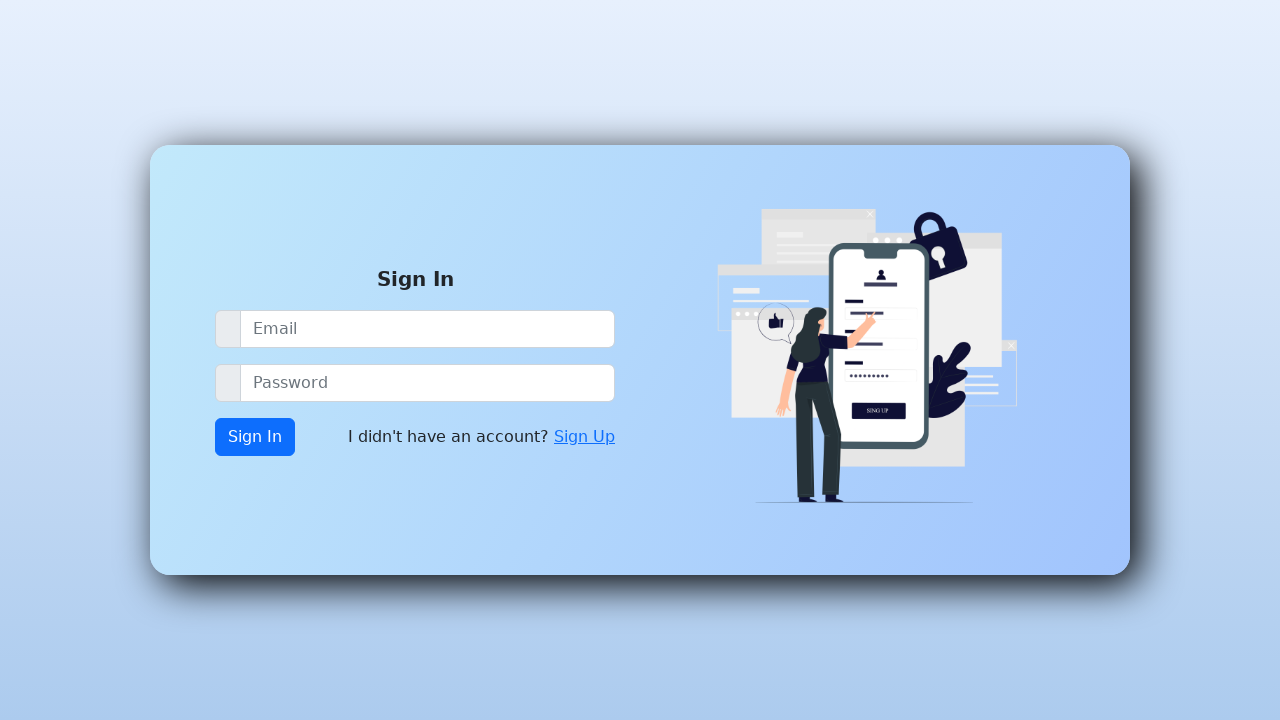

Set viewport size to 1024x768 pixels
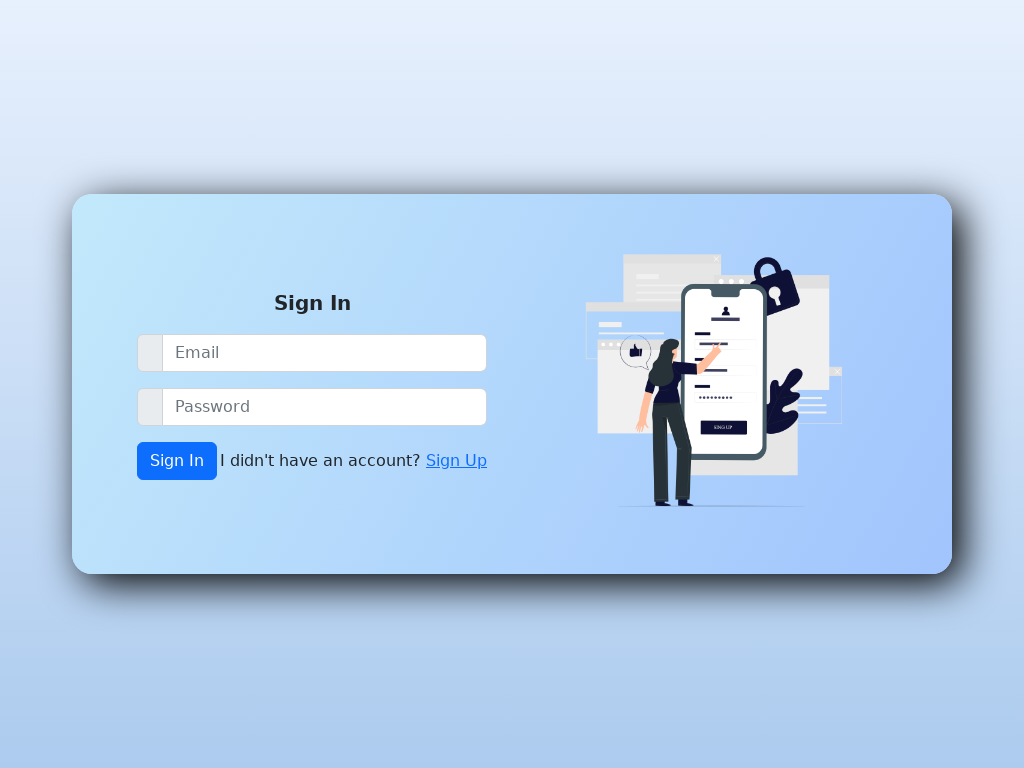

Located Sign-In button element at width 1024
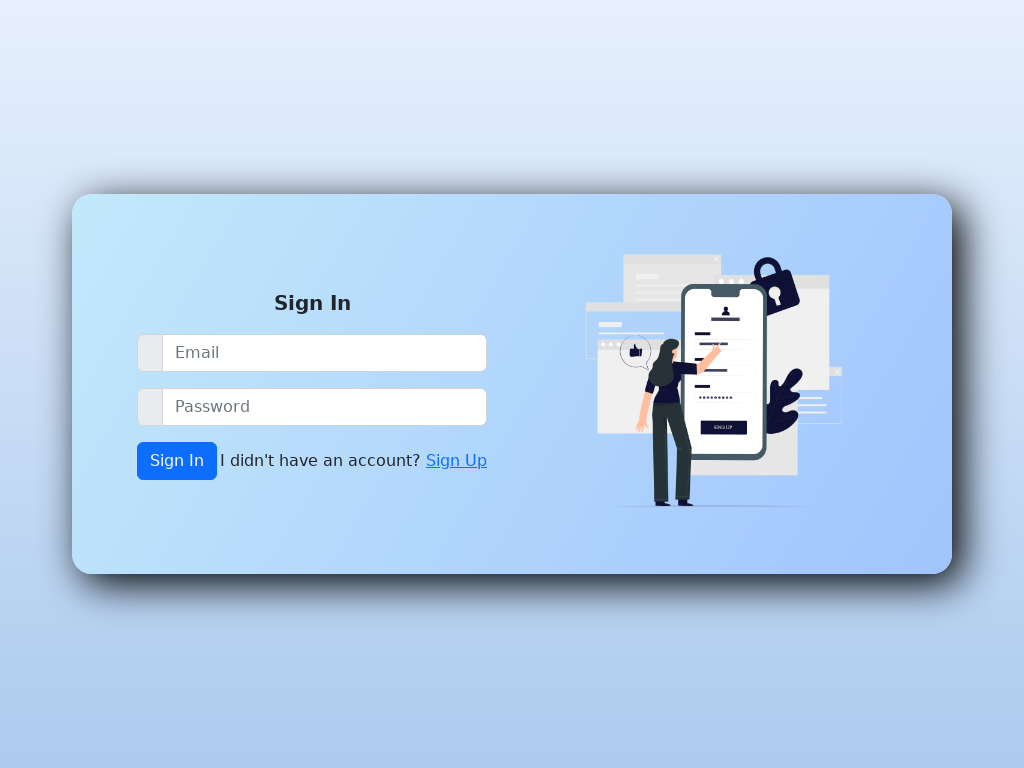

Verified Sign-In button is visible at width 1024
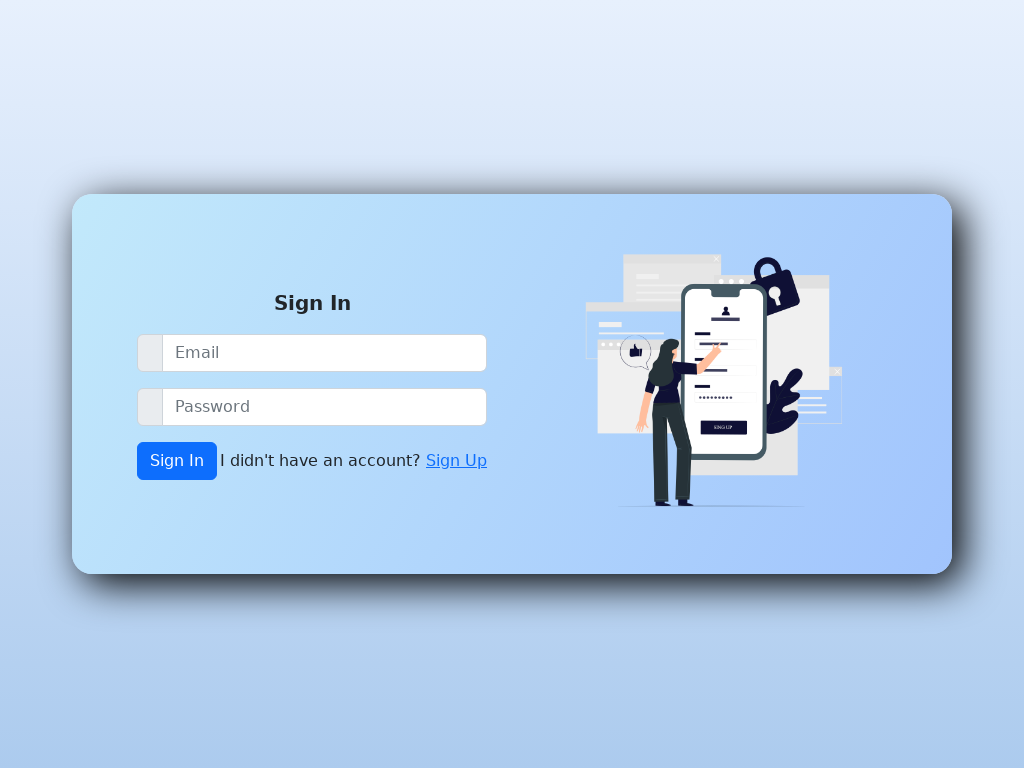

Set viewport size to 850x768 pixels
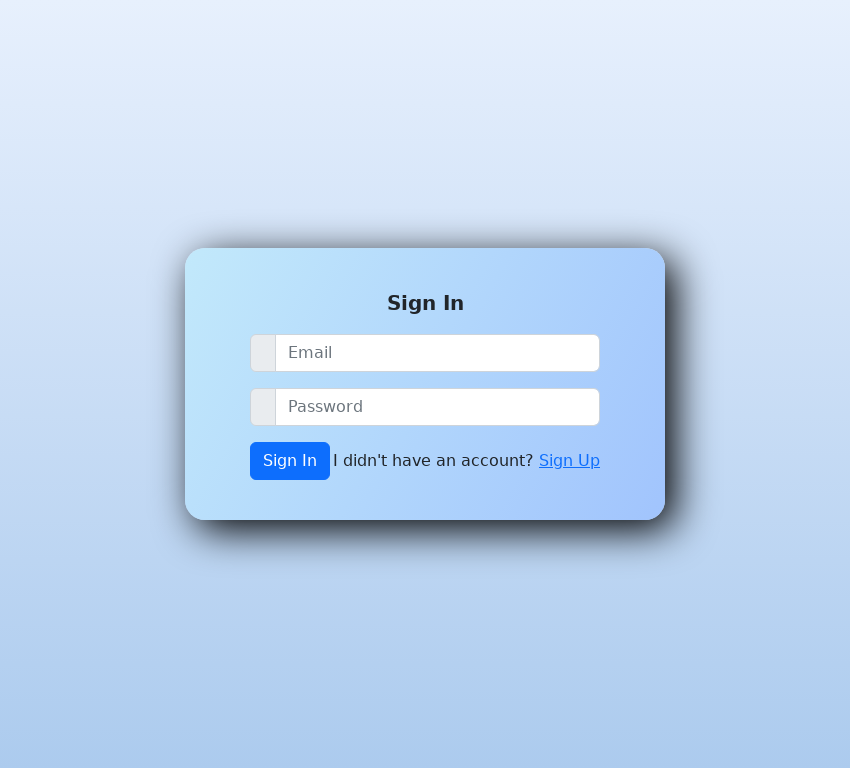

Located Sign-In button element at width 850
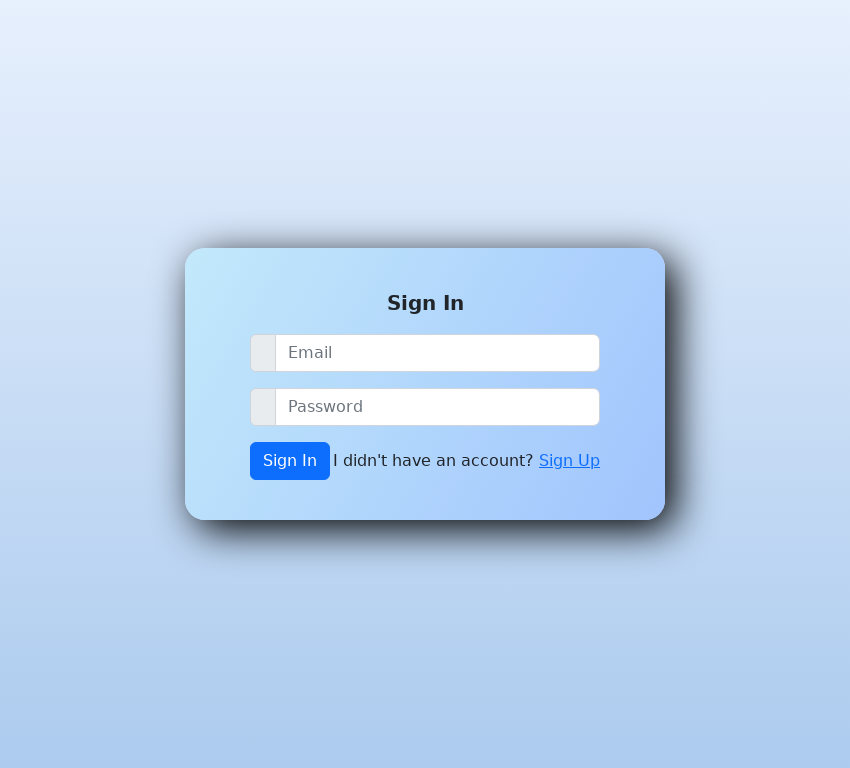

Verified Sign-In button is visible at width 850
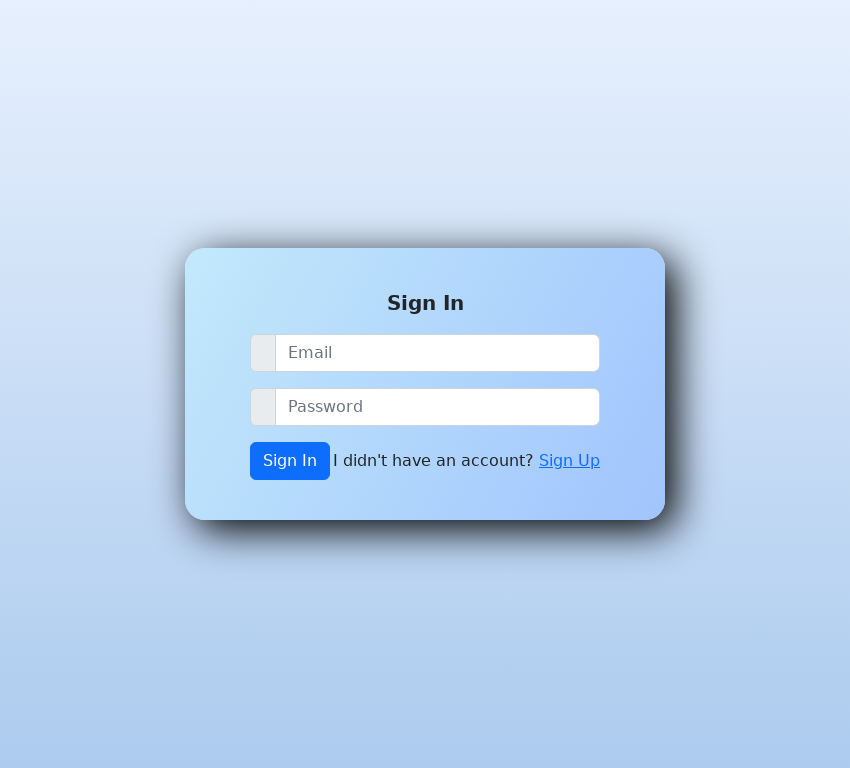

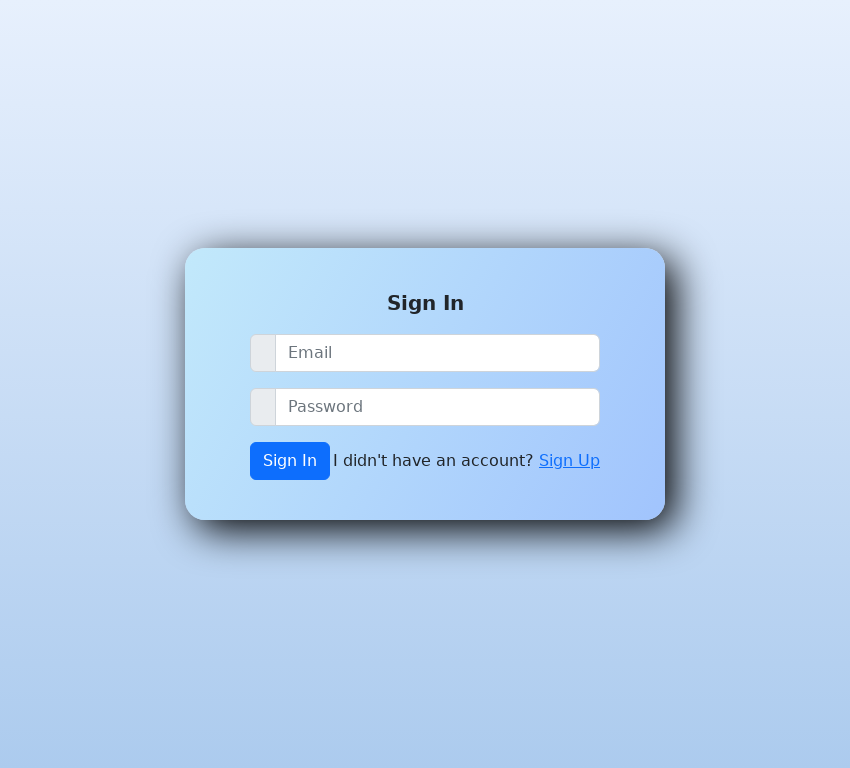